Tests static dropdown selection functionality by selecting options using different methods (by index, by value, and by visible text)

Starting URL: https://rahulshettyacademy.com/AutomationPractice/

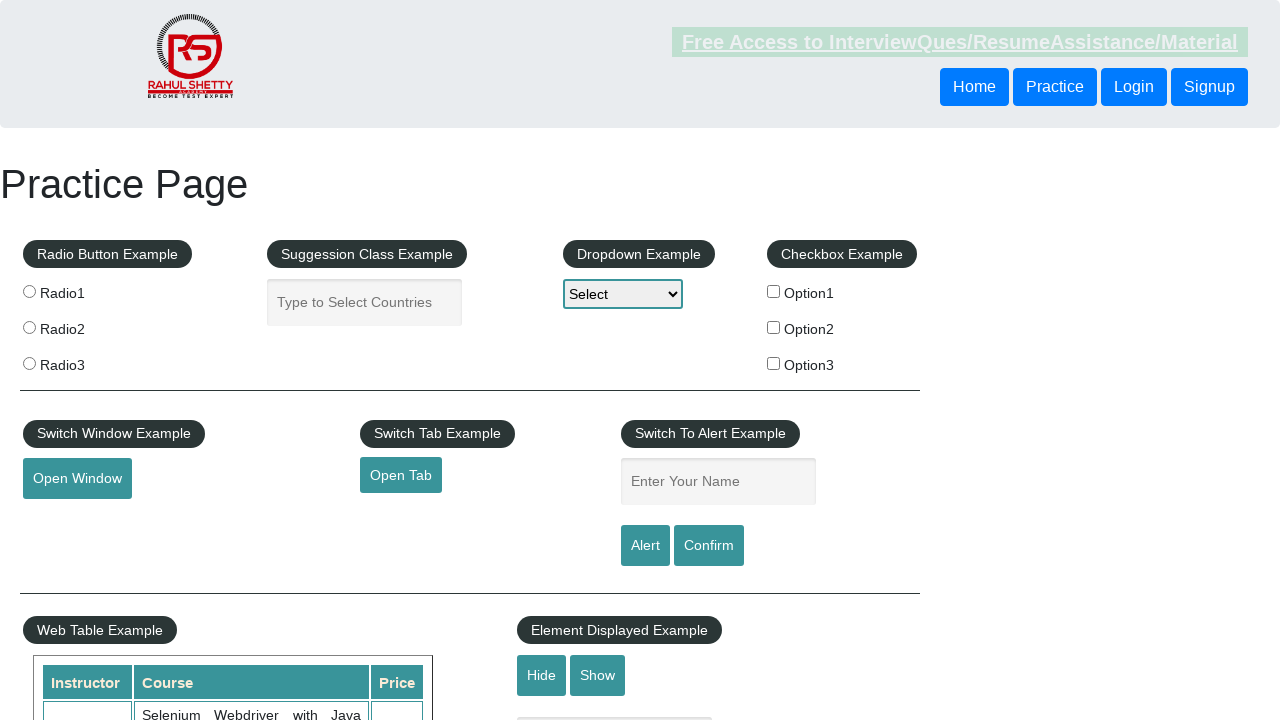

Selected dropdown option by index 3 on #dropdown-class-example
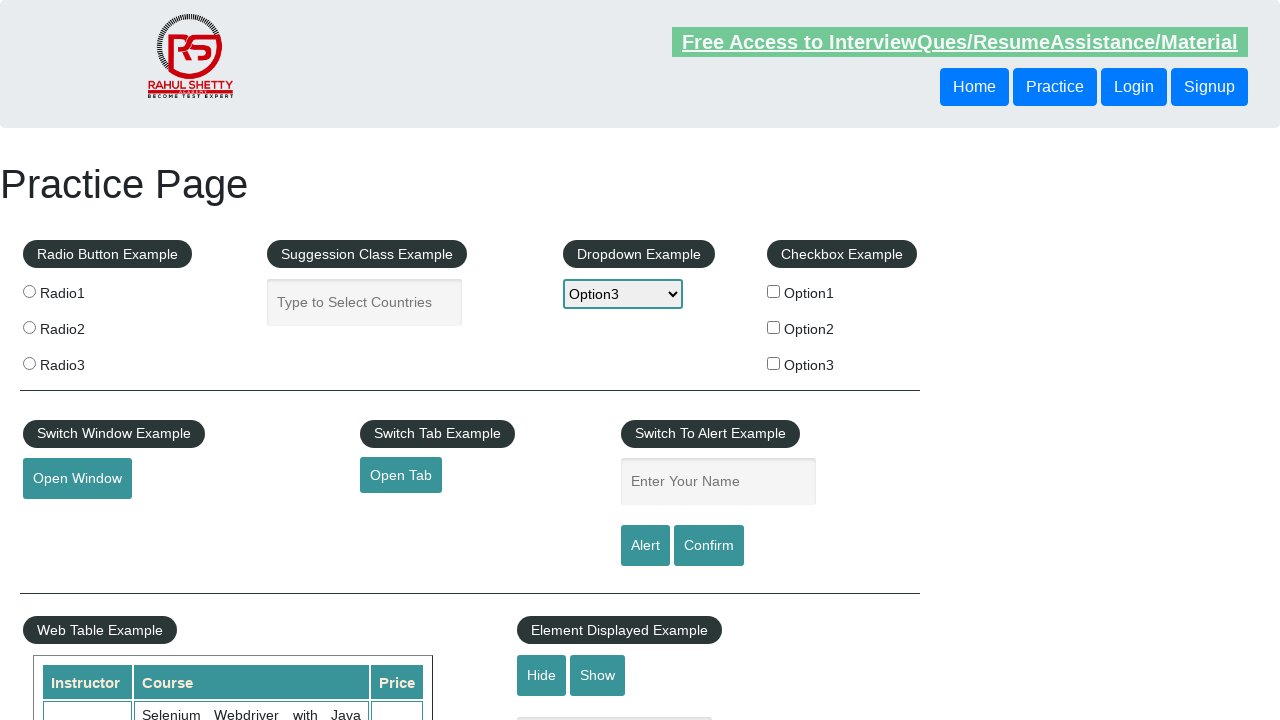

Selected dropdown option by value 'option2' on #dropdown-class-example
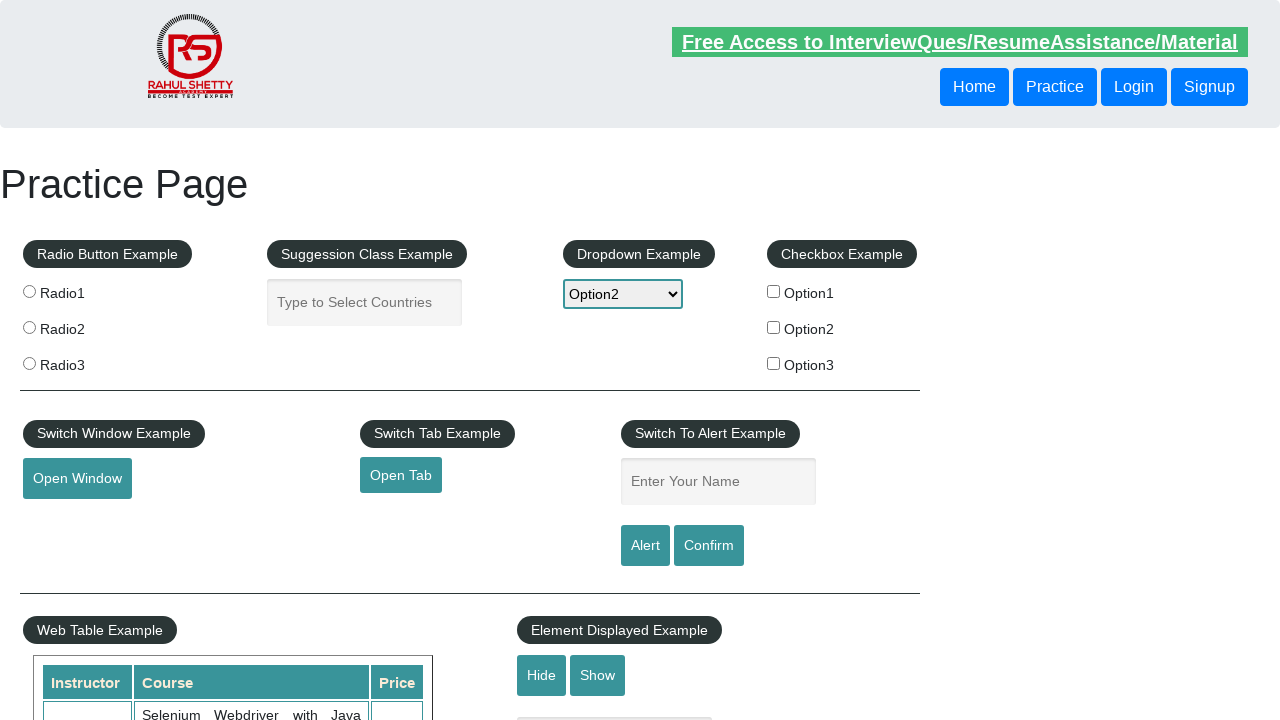

Selected dropdown option by visible text 'Option1' on #dropdown-class-example
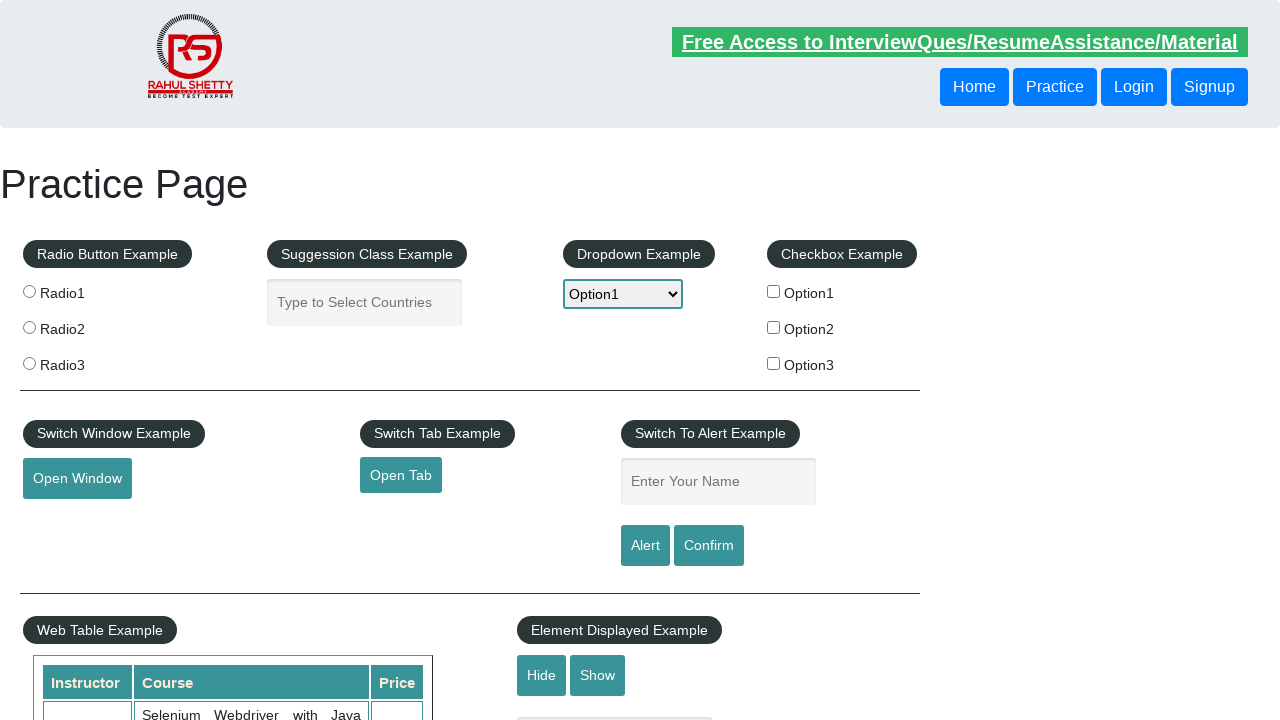

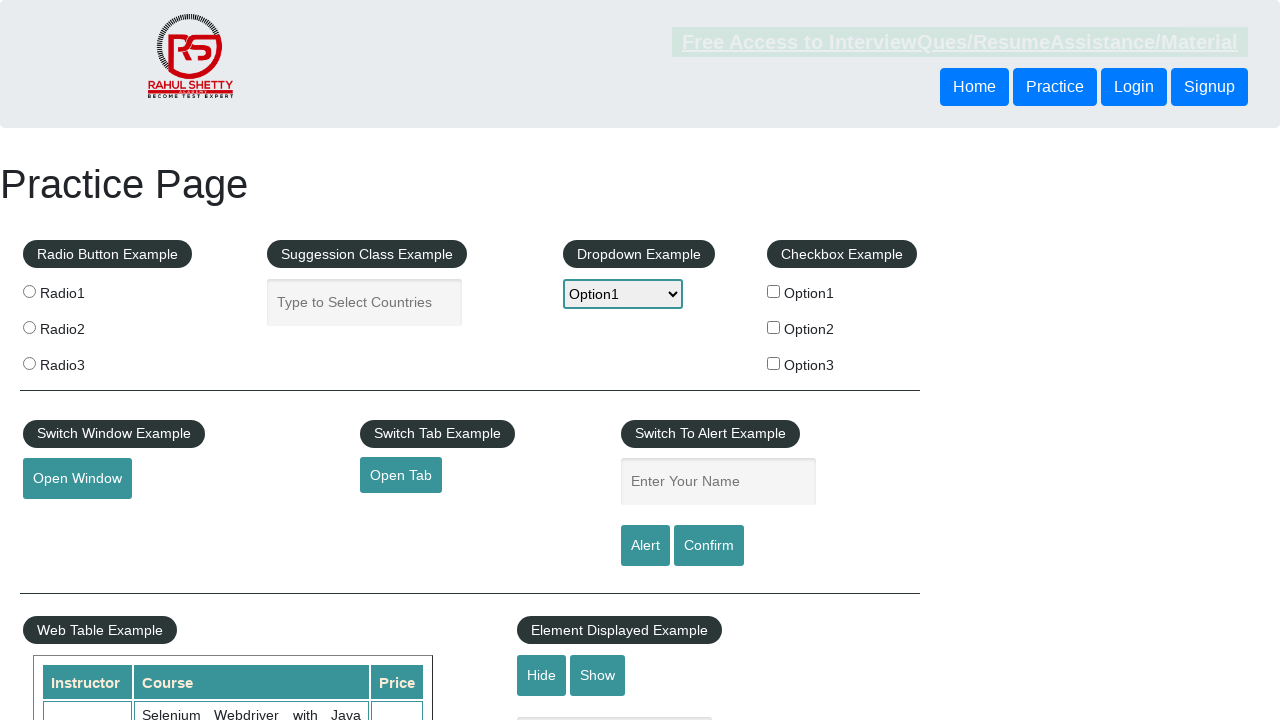